Tests jQuery UI's sortable functionality by navigating to the sortable demo page and dragging one sortable item to reorder it with another item

Starting URL: https://jqueryui.com/resizable

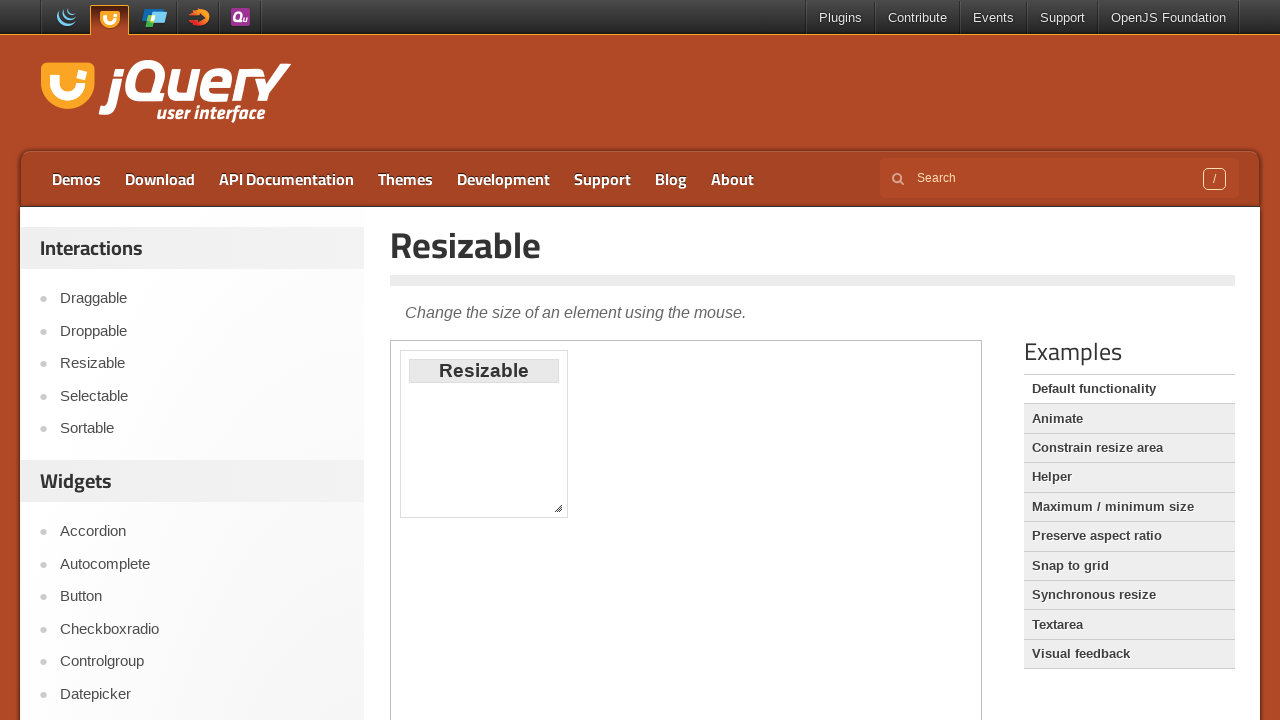

Clicked on Sortable link to navigate to sortable demo at (202, 429) on text=Sortable
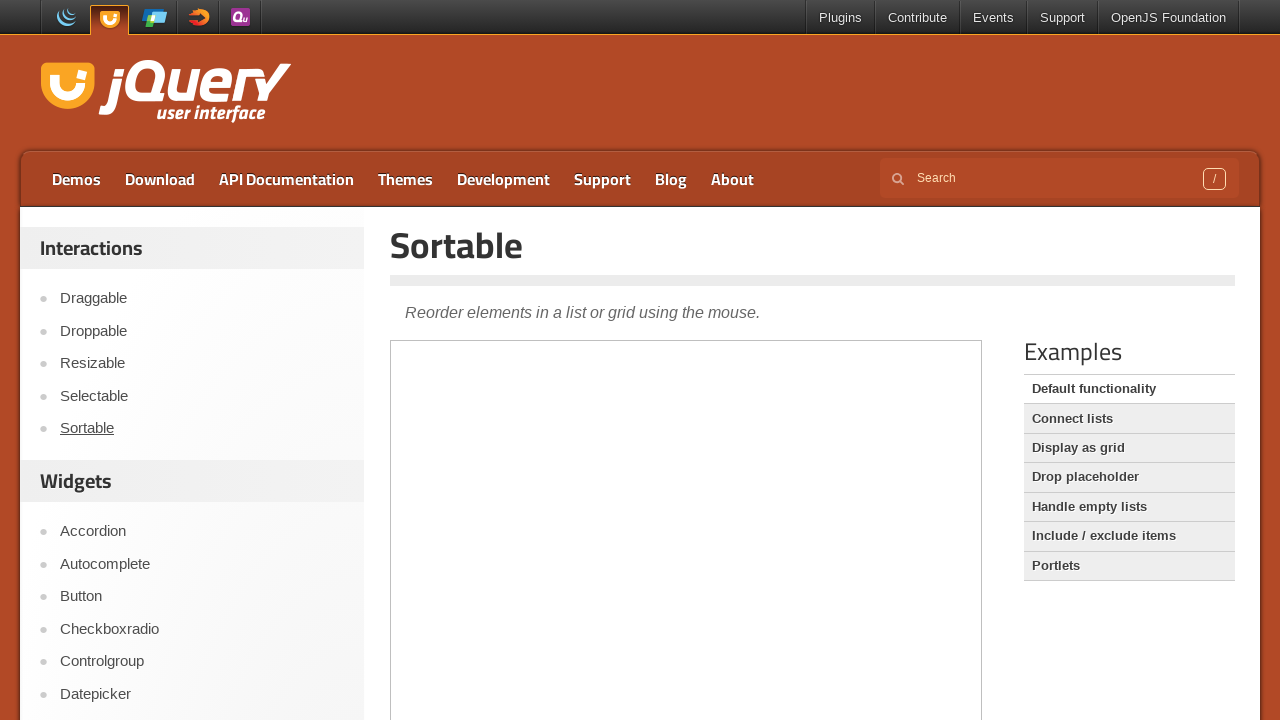

Located the demo iframe
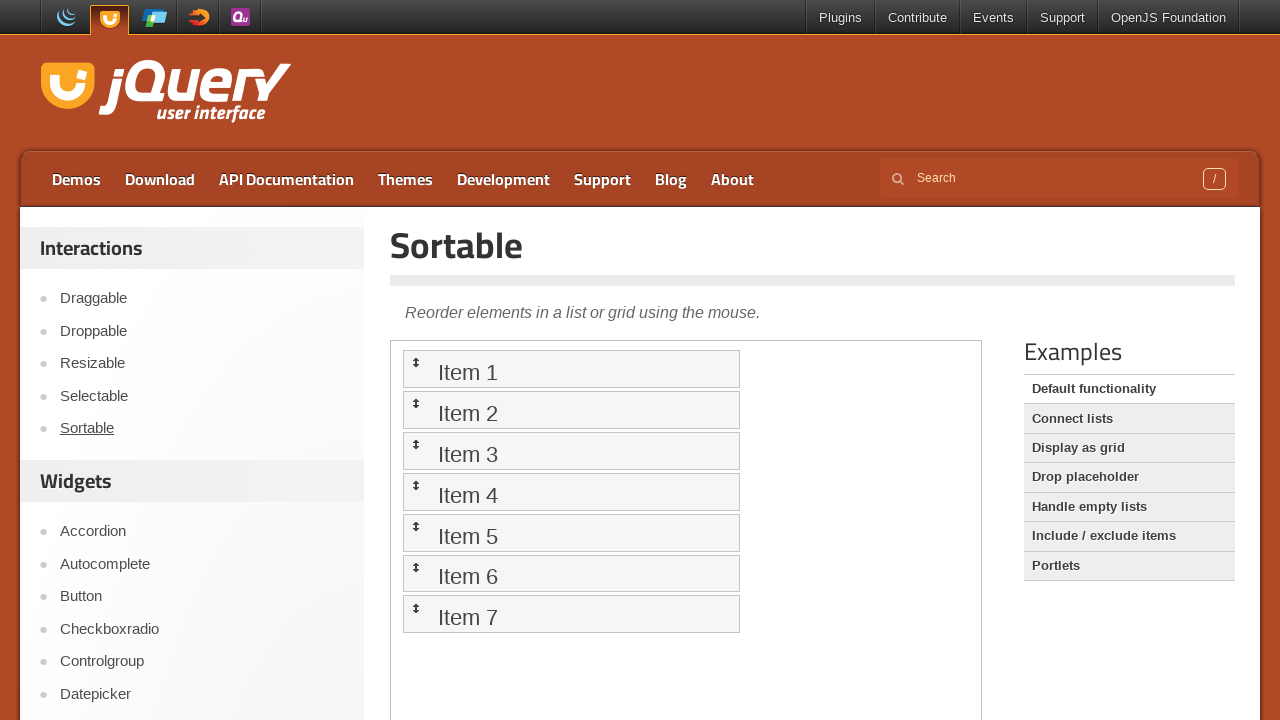

Located the first sortable item
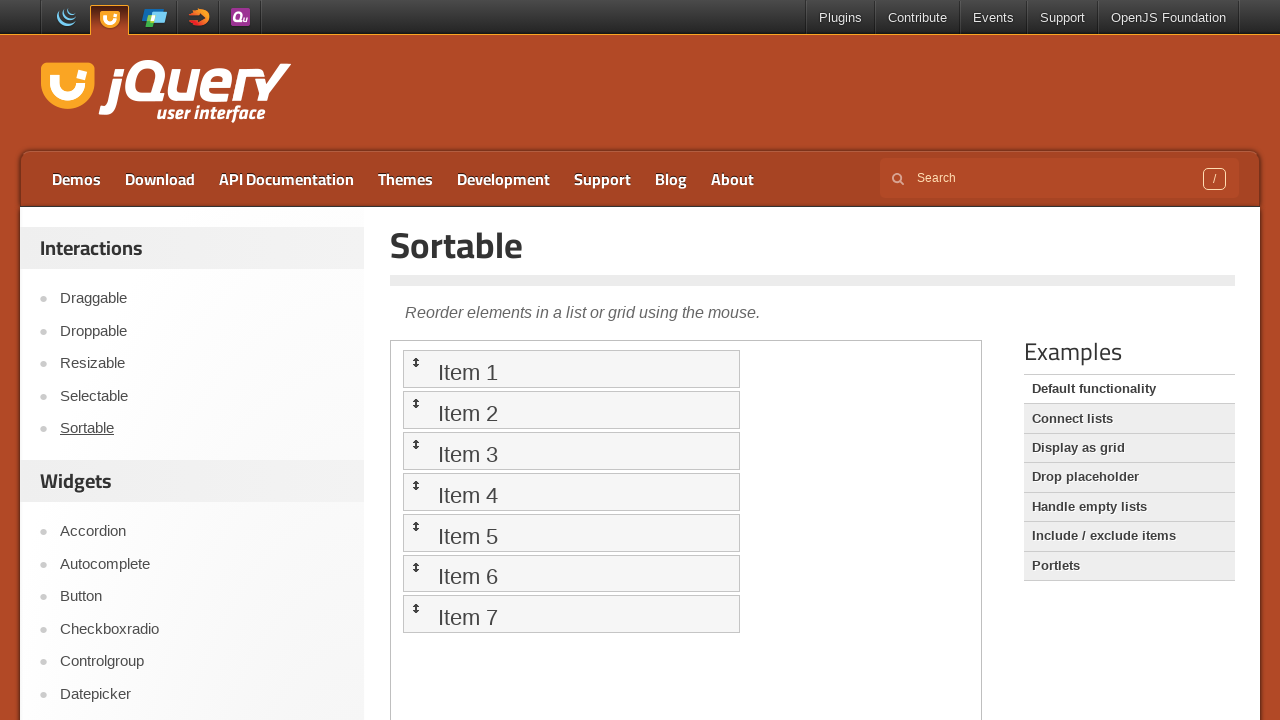

Located the second sortable item
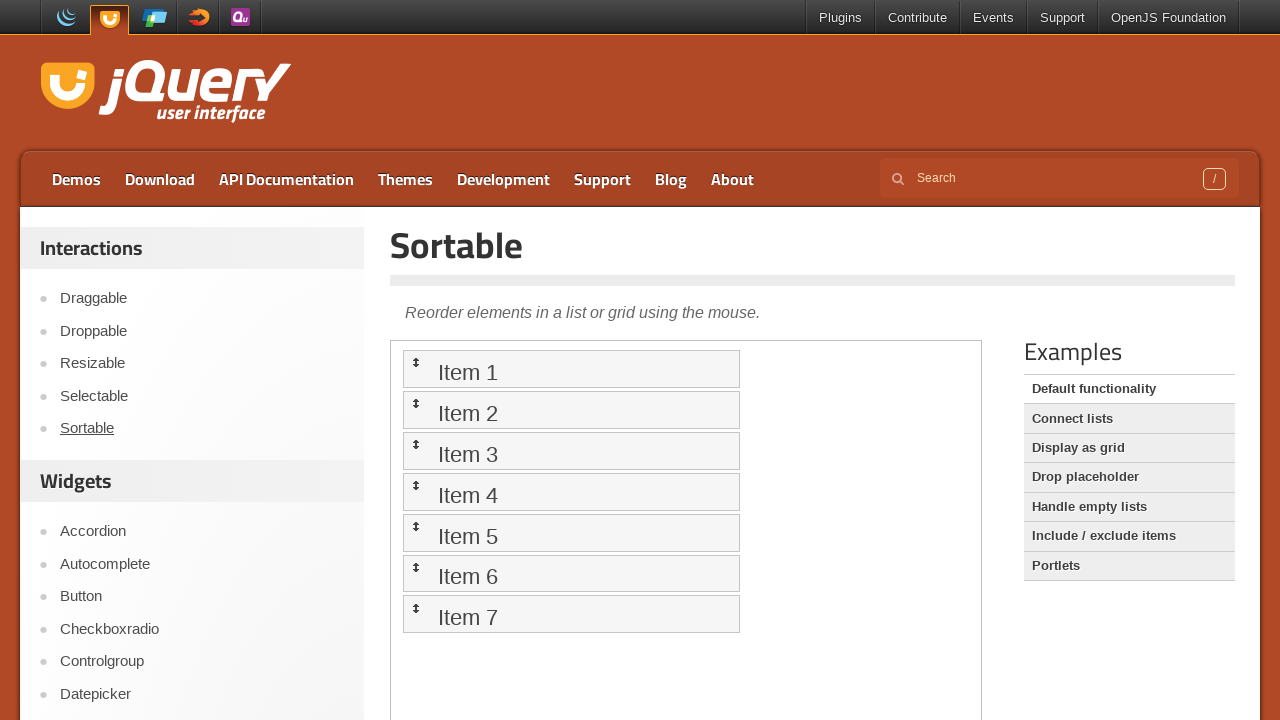

Dragged the first sortable item onto the second item to reorder at (571, 410)
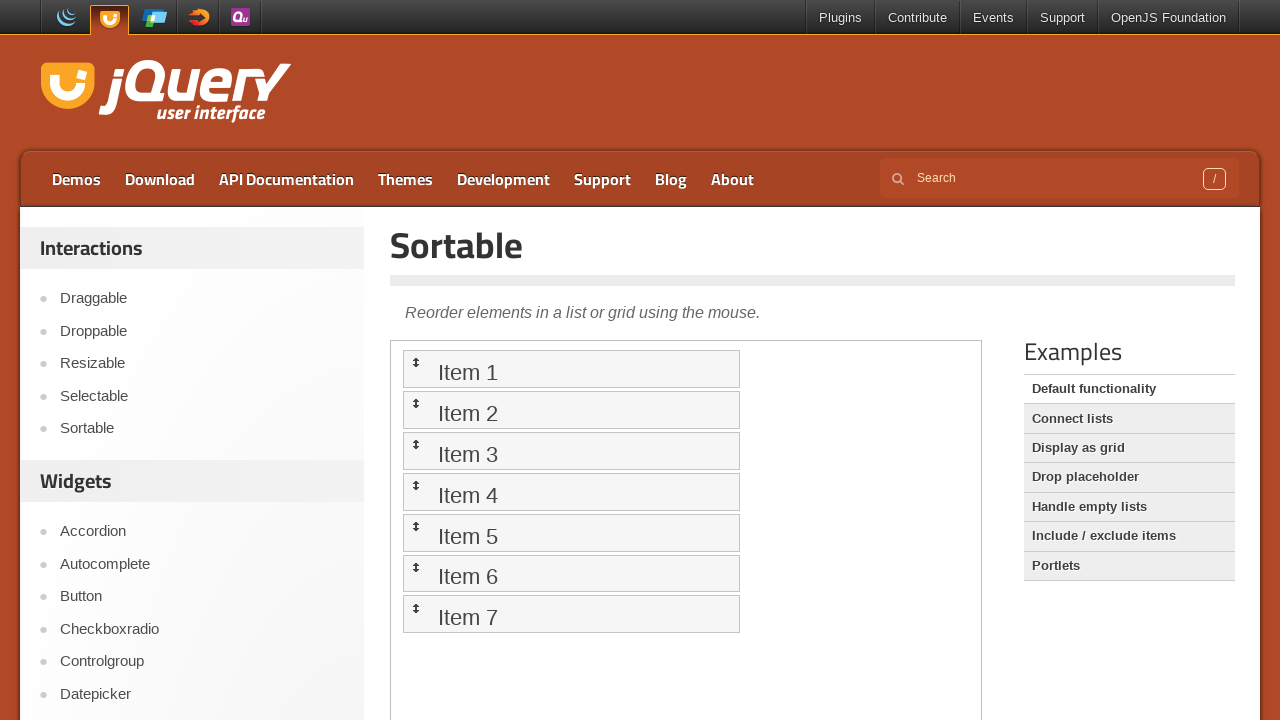

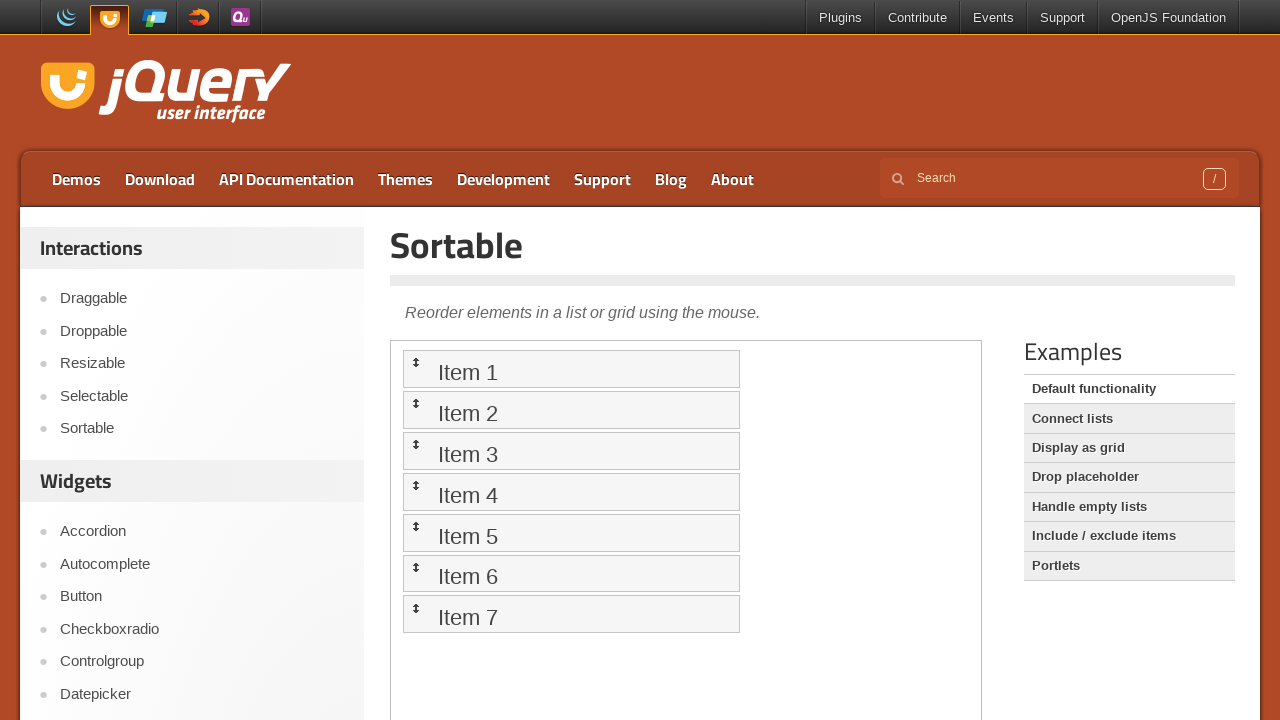